Tests the triangle calculator by clearing all input fields, entering side lengths of 5 for sides A, B, and C (equilateral triangle), clicking Calculate, and verifying the result shows "Equilateral Triangle".

Starting URL: https://www.calculator.net/triangle-calculator.html

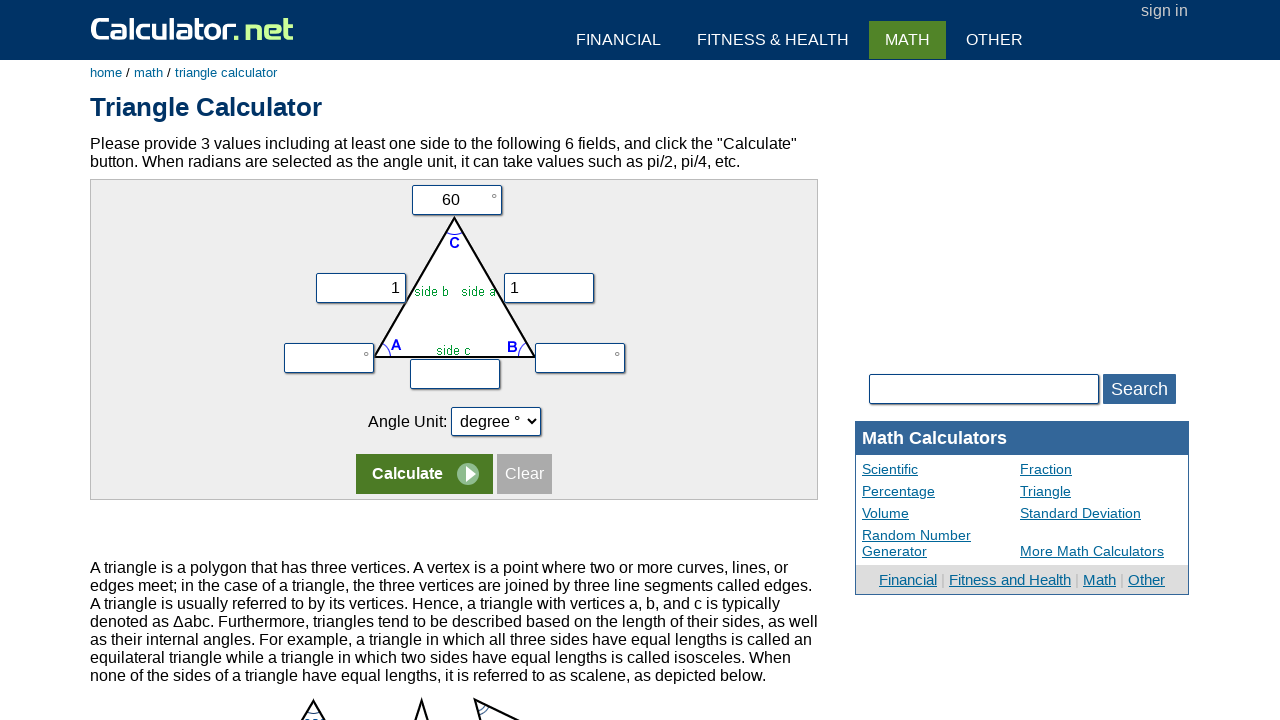

Cleared input field 'va' on input[name='va']
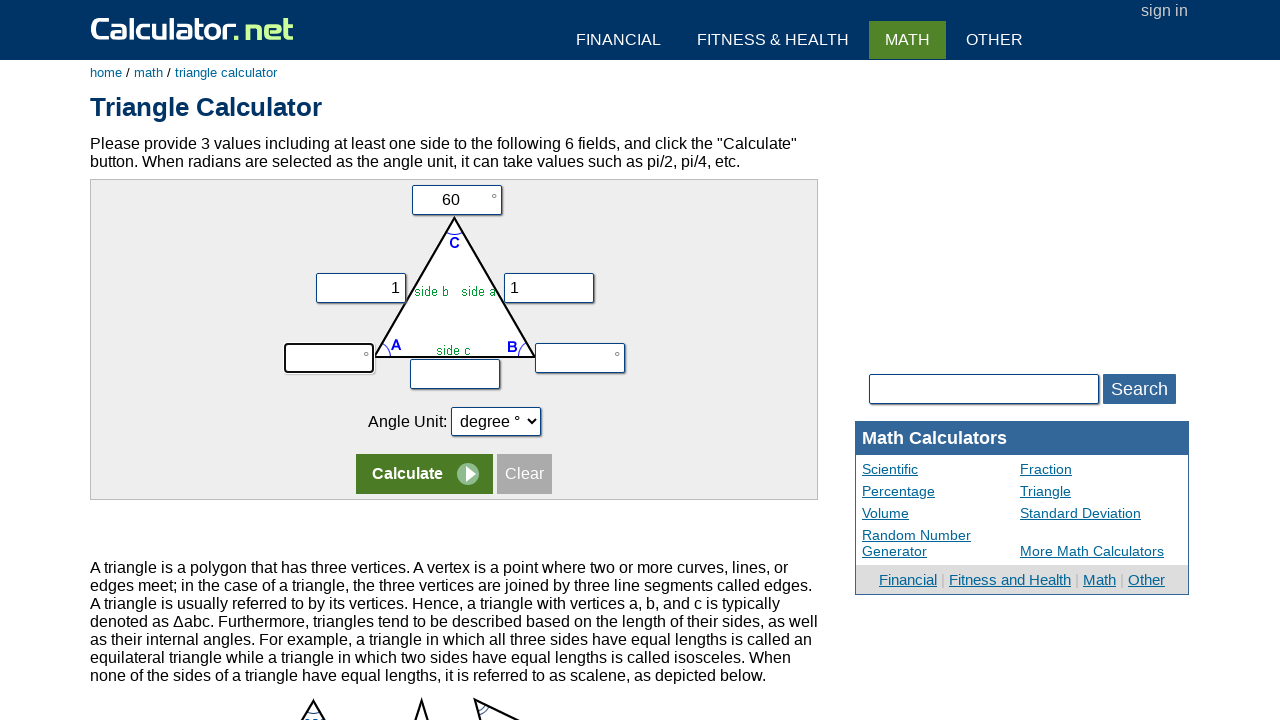

Cleared input field 'vb' on input[name='vb']
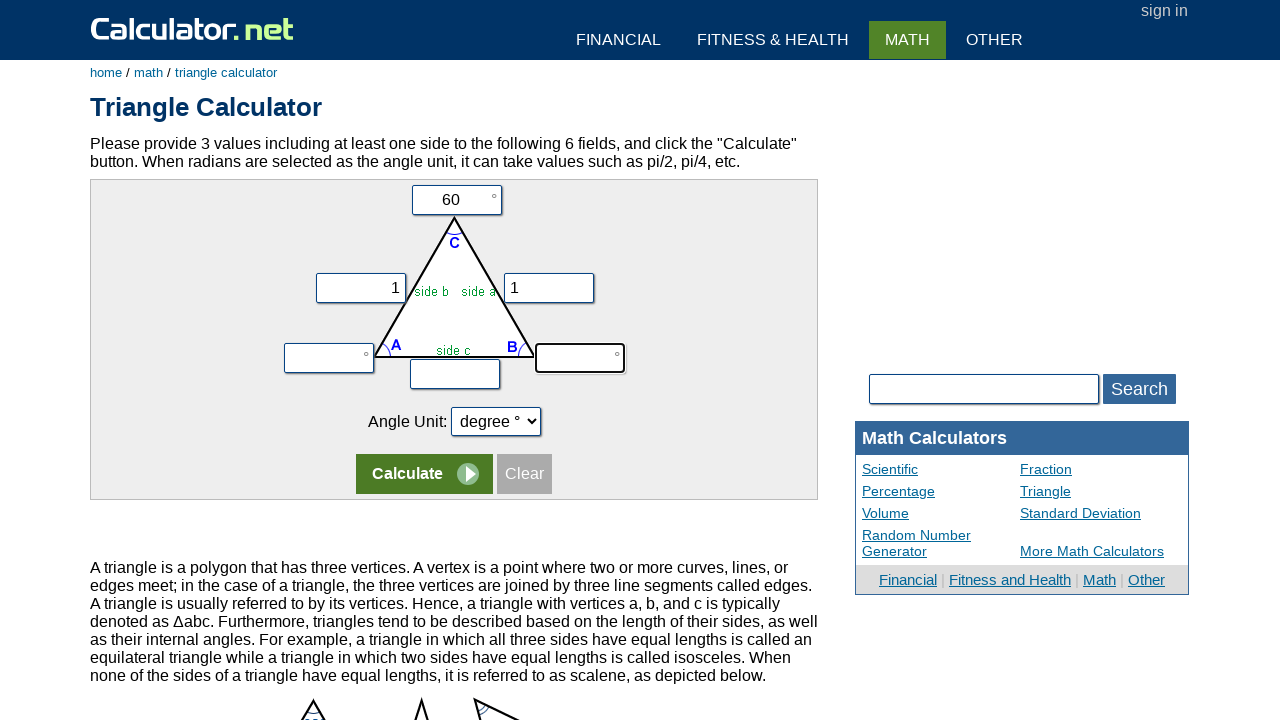

Cleared input field 'vc' on input[name='vc']
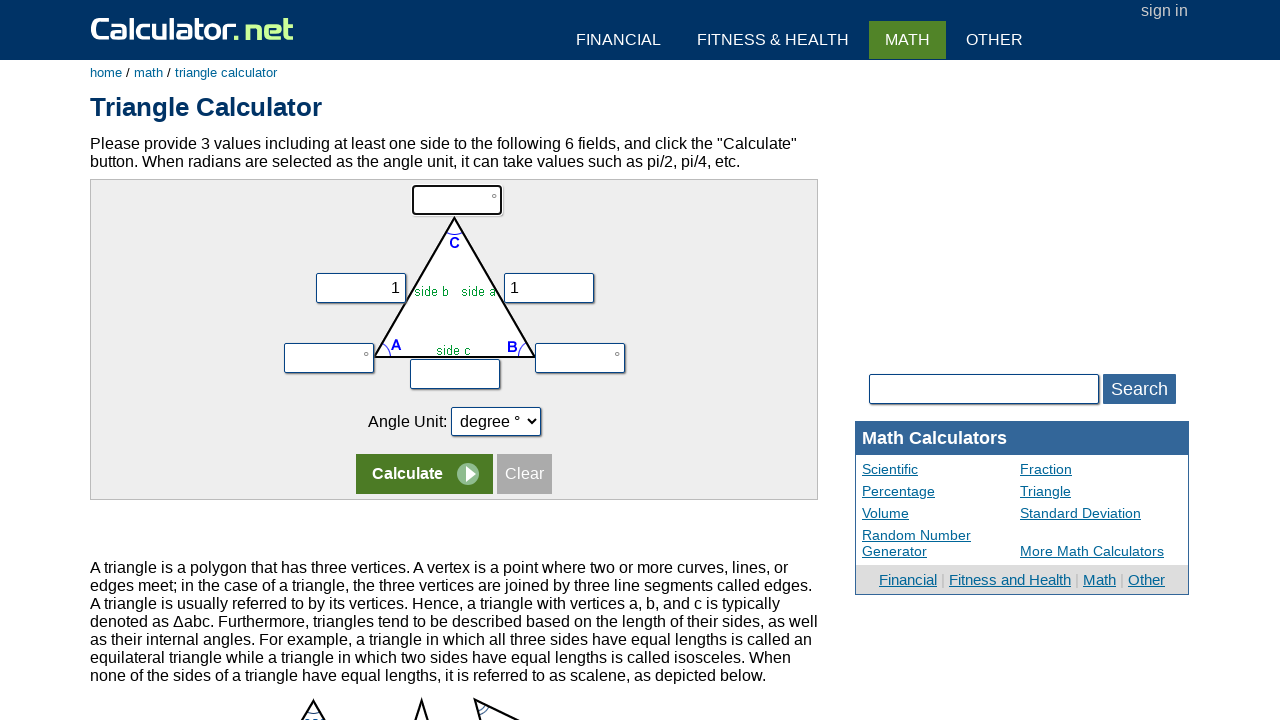

Cleared input field 'vx' (side A) on input[name='vx']
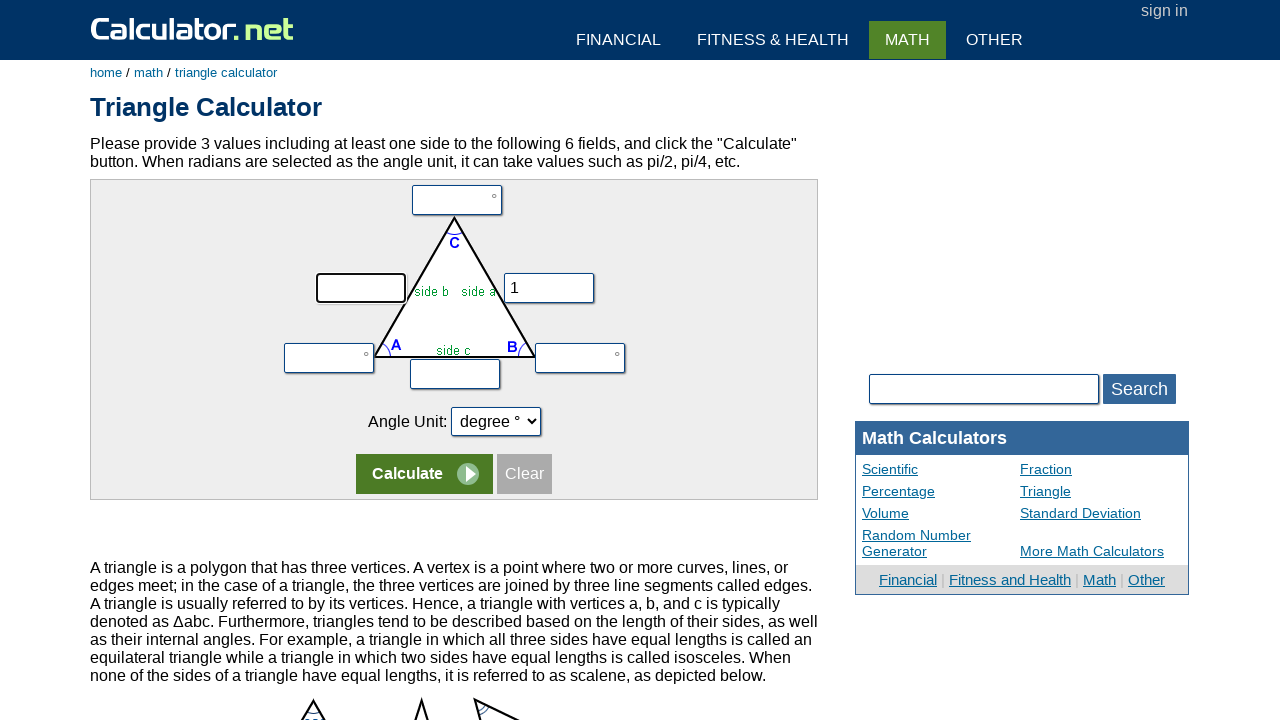

Cleared input field 'vy' (side B) on input[name='vy']
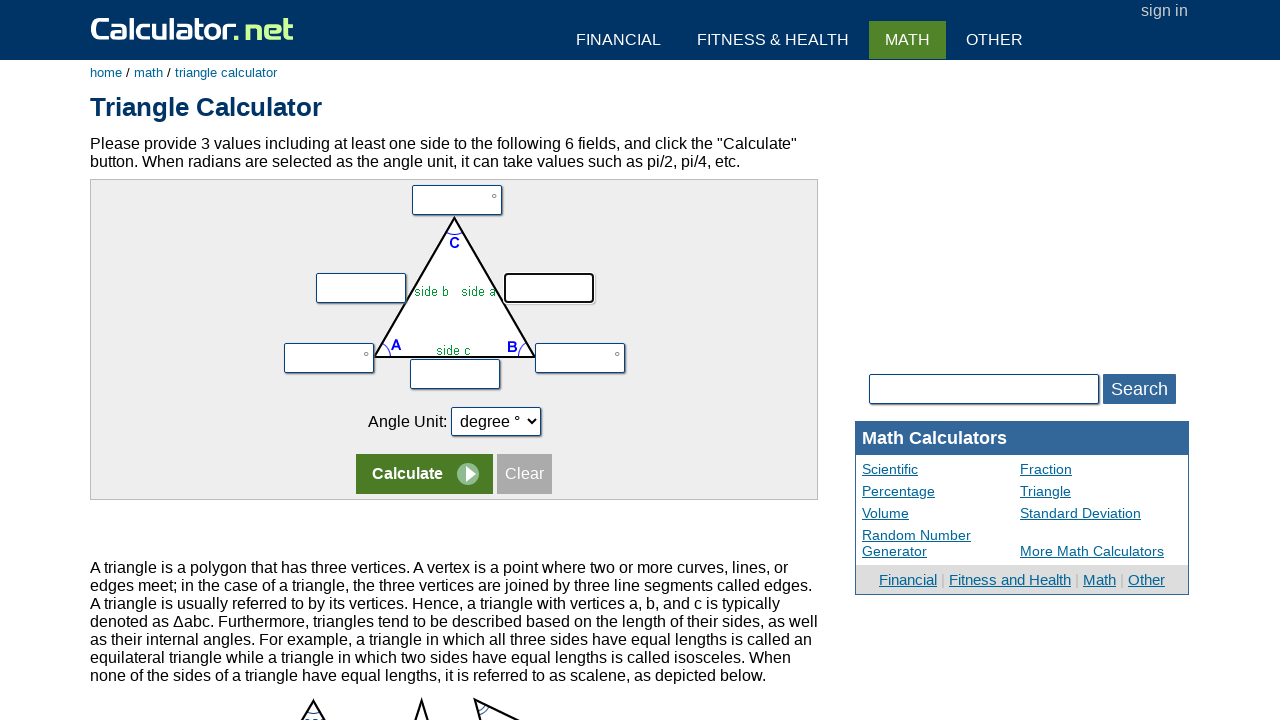

Cleared input field 'vz' (side C) on input[name='vz']
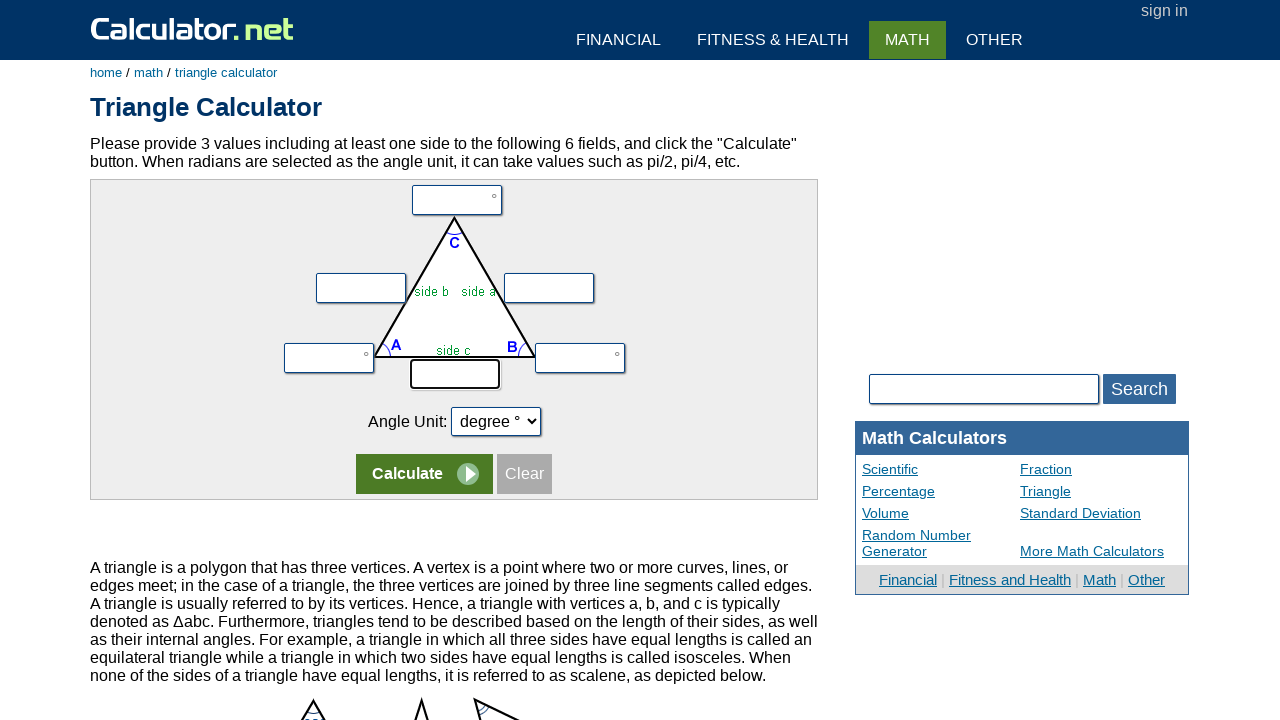

Entered value '5' for side A on input[name='vx']
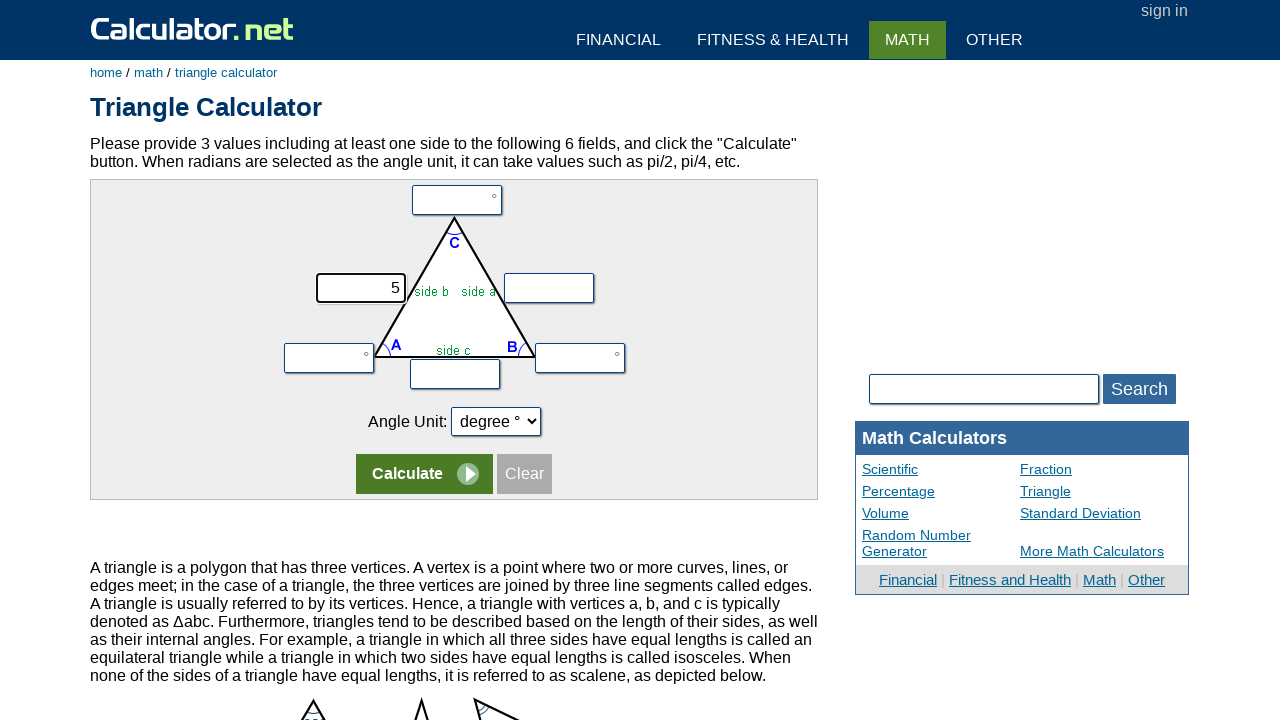

Entered value '5' for side B on input[name='vy']
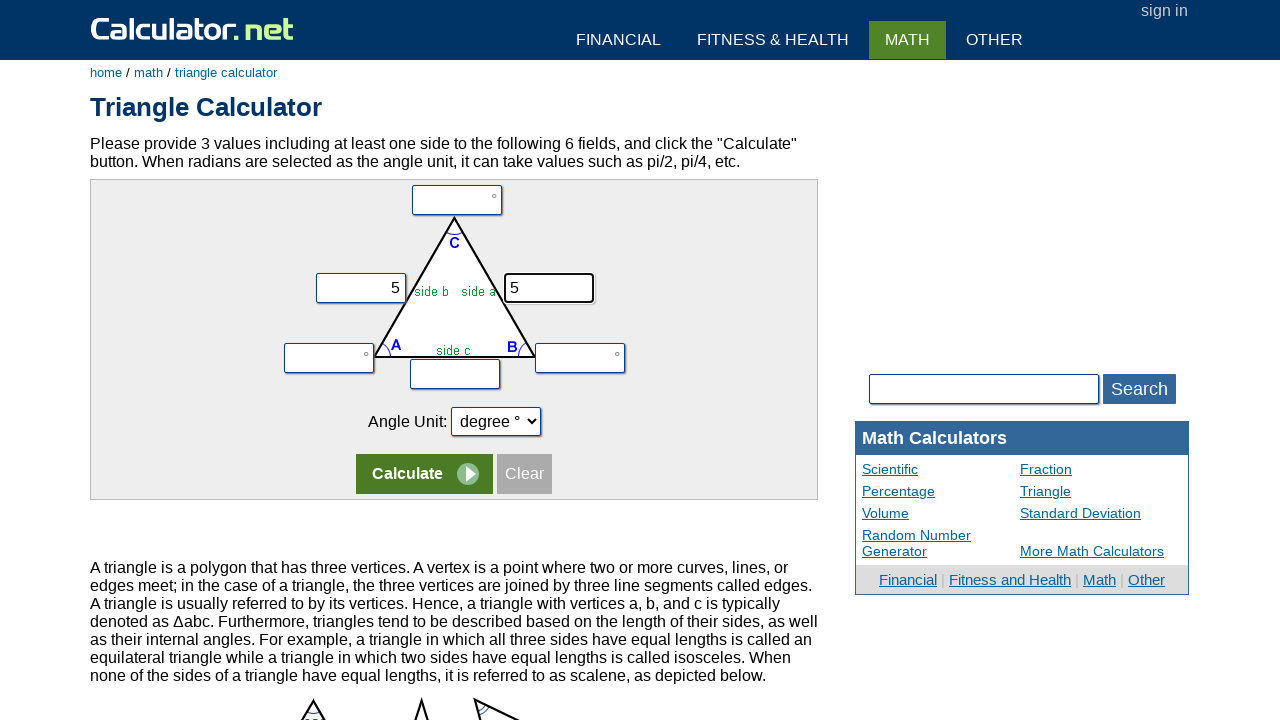

Entered value '5' for side C on input[name='vz']
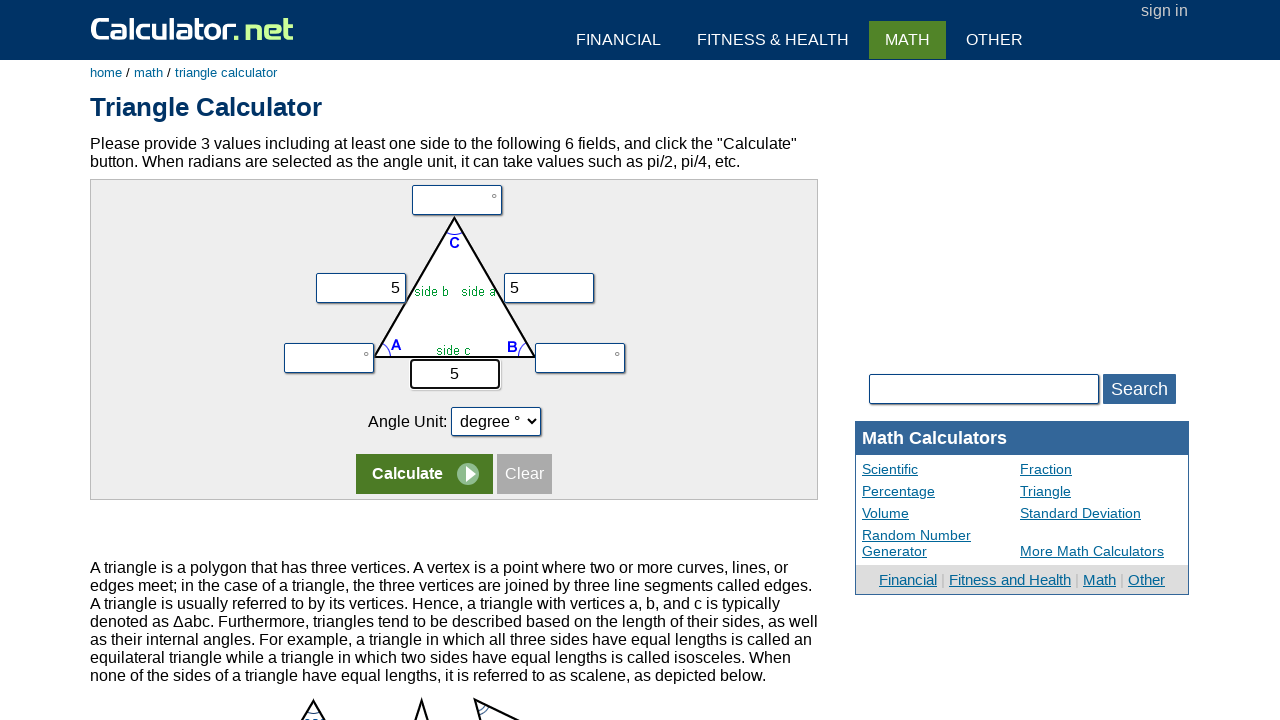

Clicked the Calculate button at (424, 474) on tr:nth-child(5) input
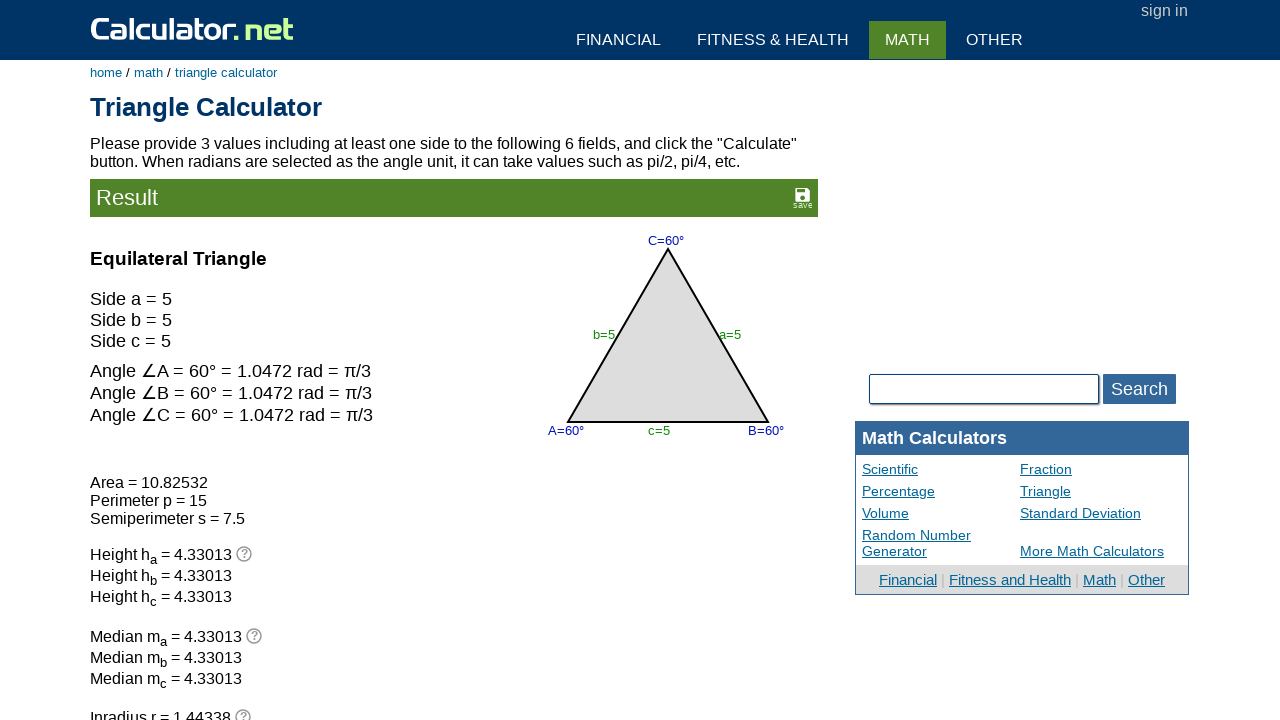

Result heading element loaded
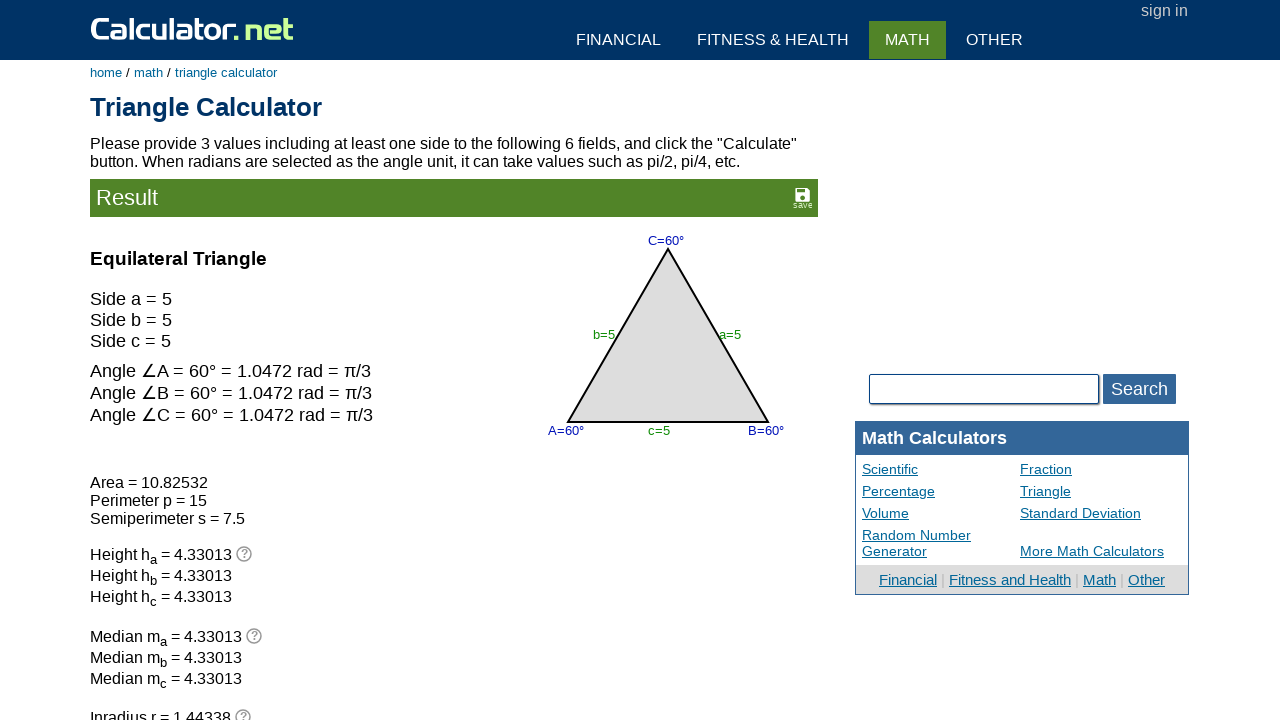

Retrieved result text: 'Equilateral Triangle'
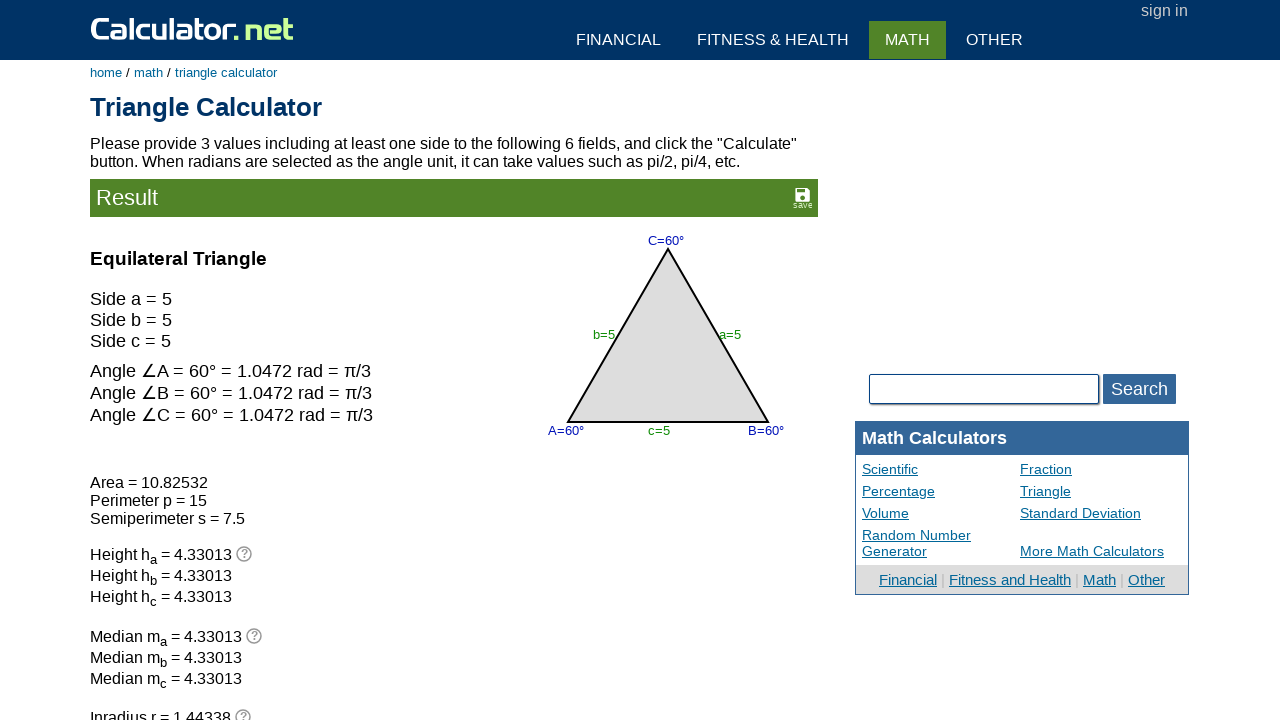

Verified result matches expected 'Equilateral Triangle'
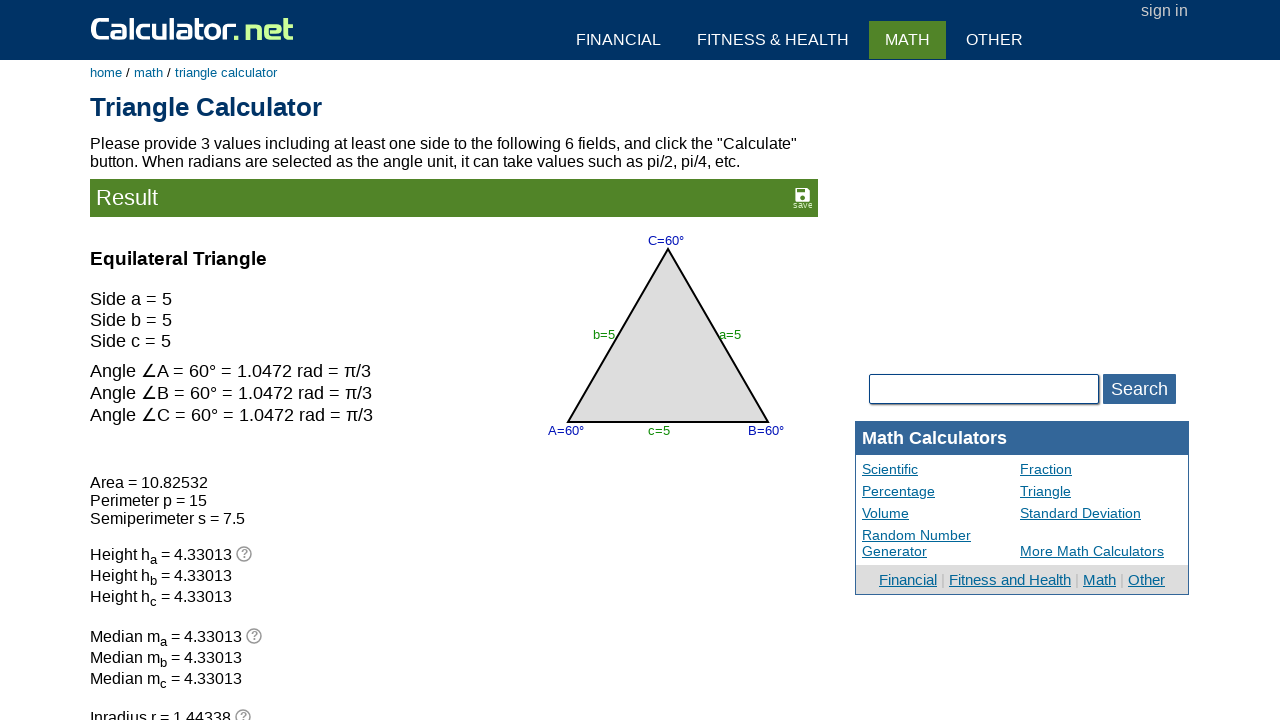

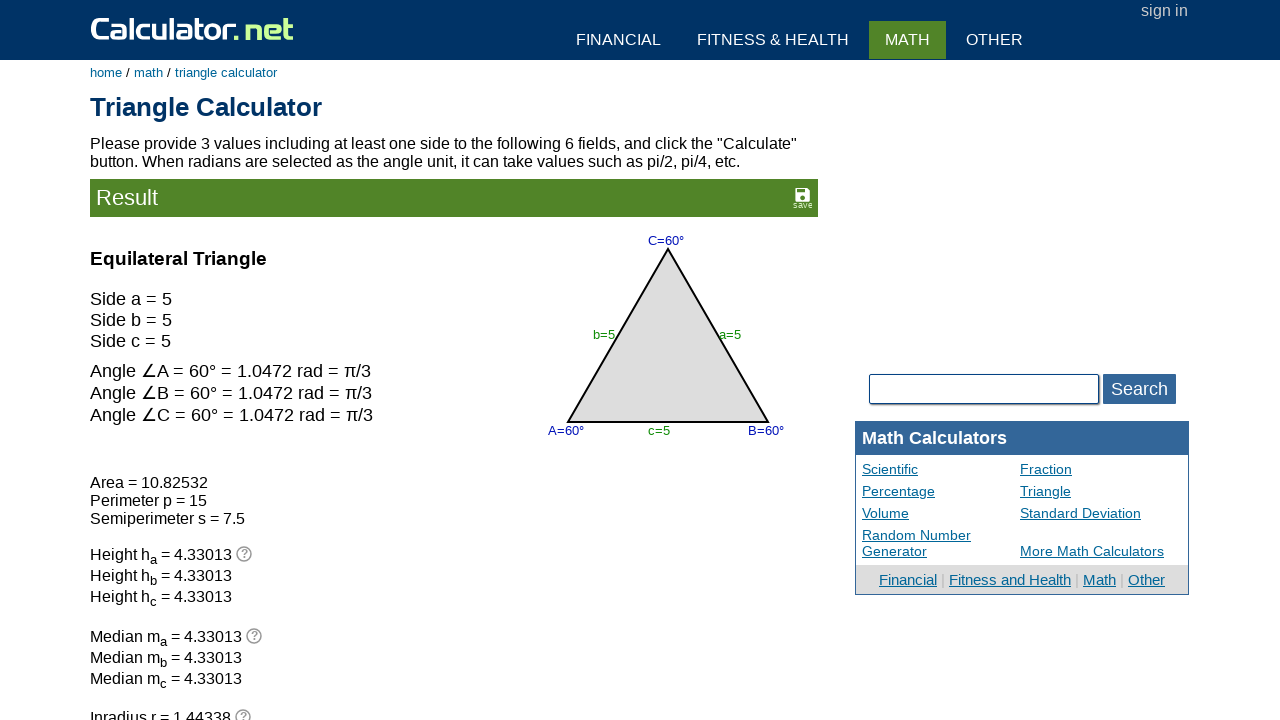